Tests click and hold mouse action functionality by navigating through the UI elements menu and performing a click-and-hold action on a block element

Starting URL: https://demoapps.qspiders.com/ui?scenario=1

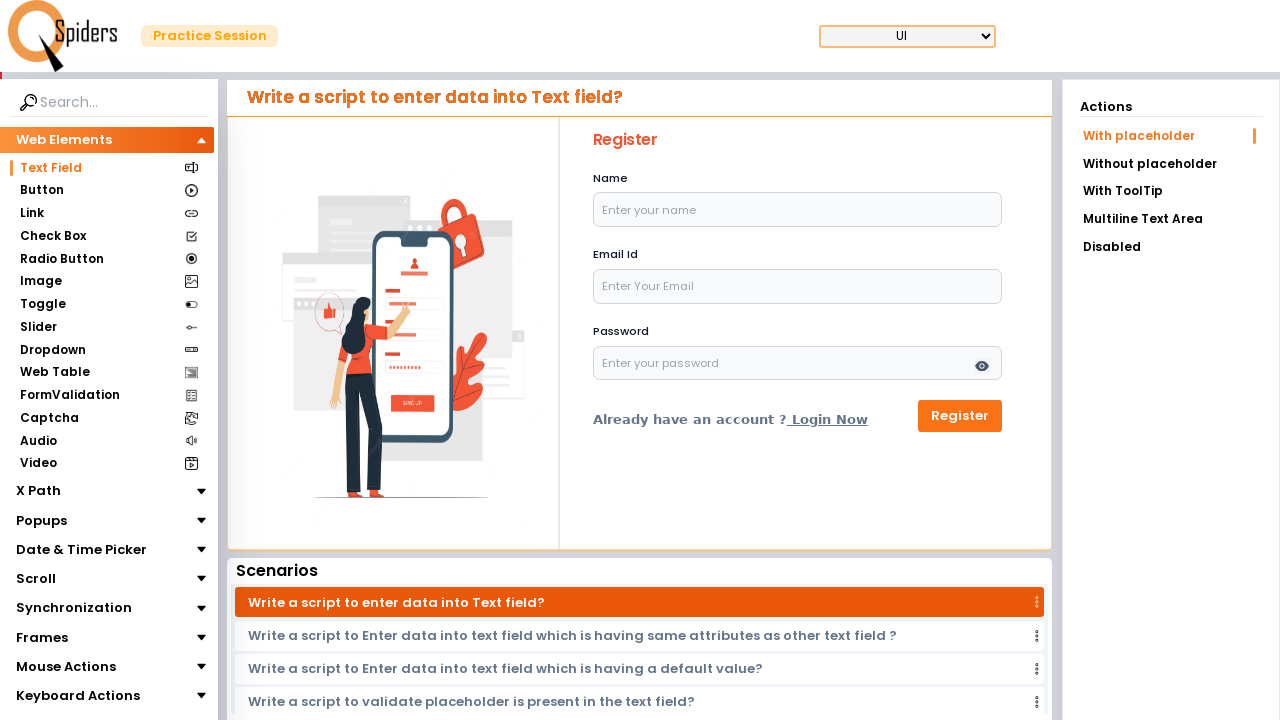

Clicked on Web Elements section at (64, 140) on xpath=//section[text()='Web Elements']
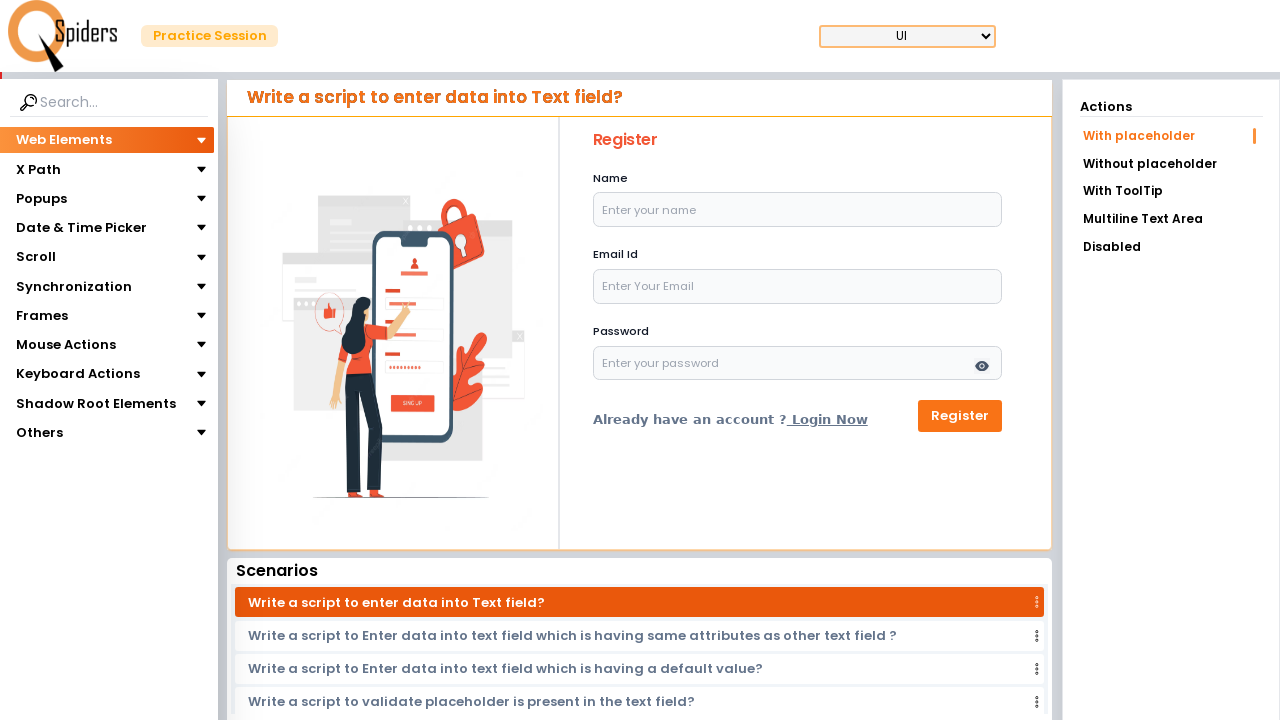

Clicked on Mouse Actions section at (66, 345) on xpath=//section[text()='Mouse Actions']
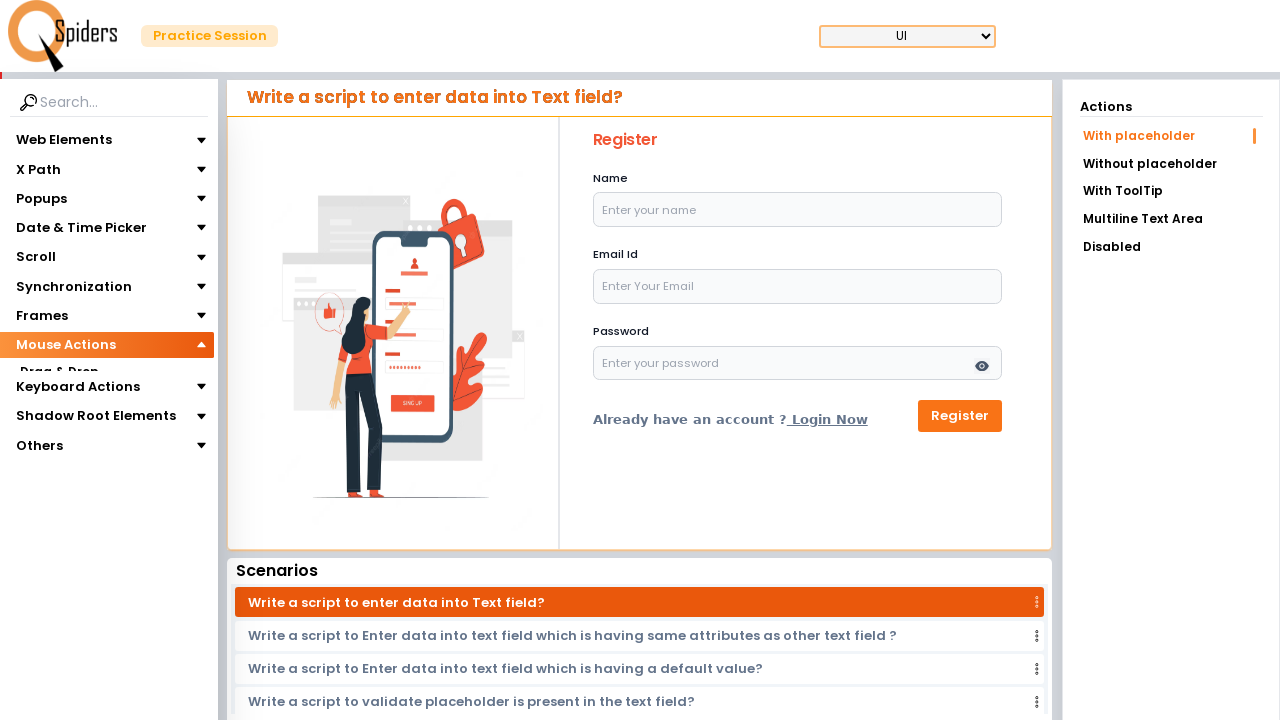

Clicked on Click & Hold section at (58, 418) on xpath=//section[text()='Click & Hold']
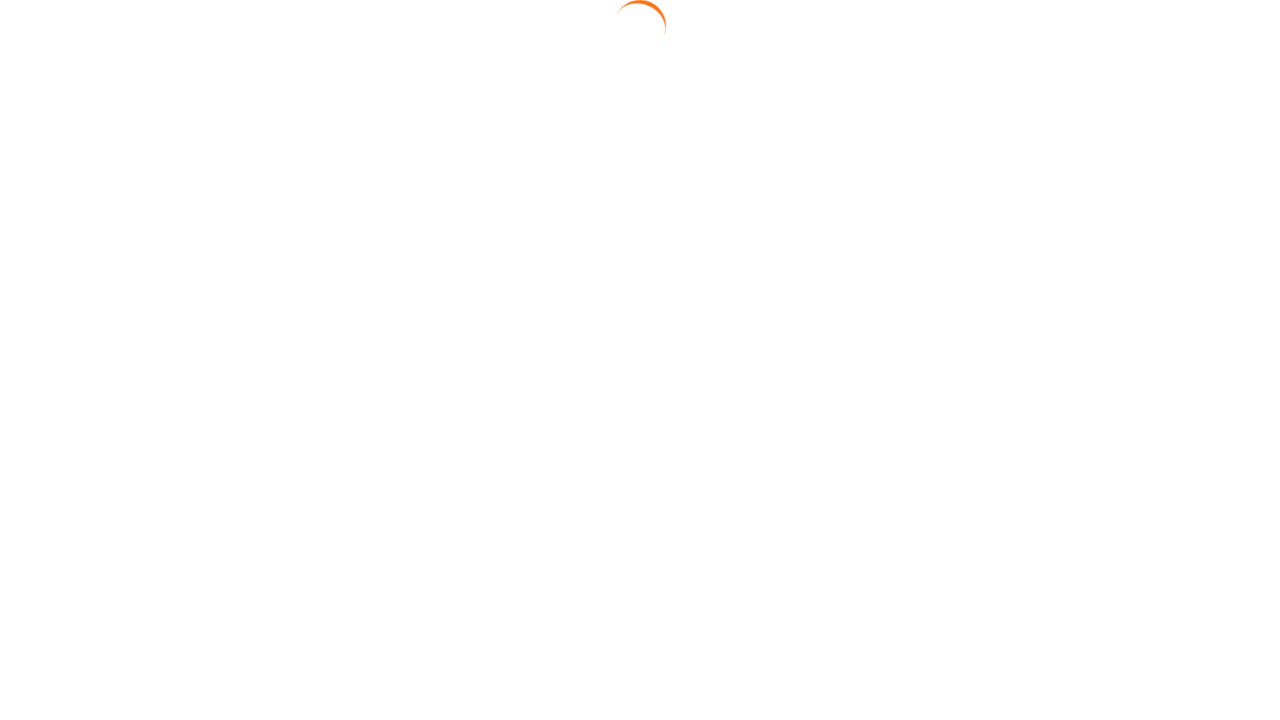

Performed click and hold action on main block element for 1 second at (644, 323) on #mainBlock
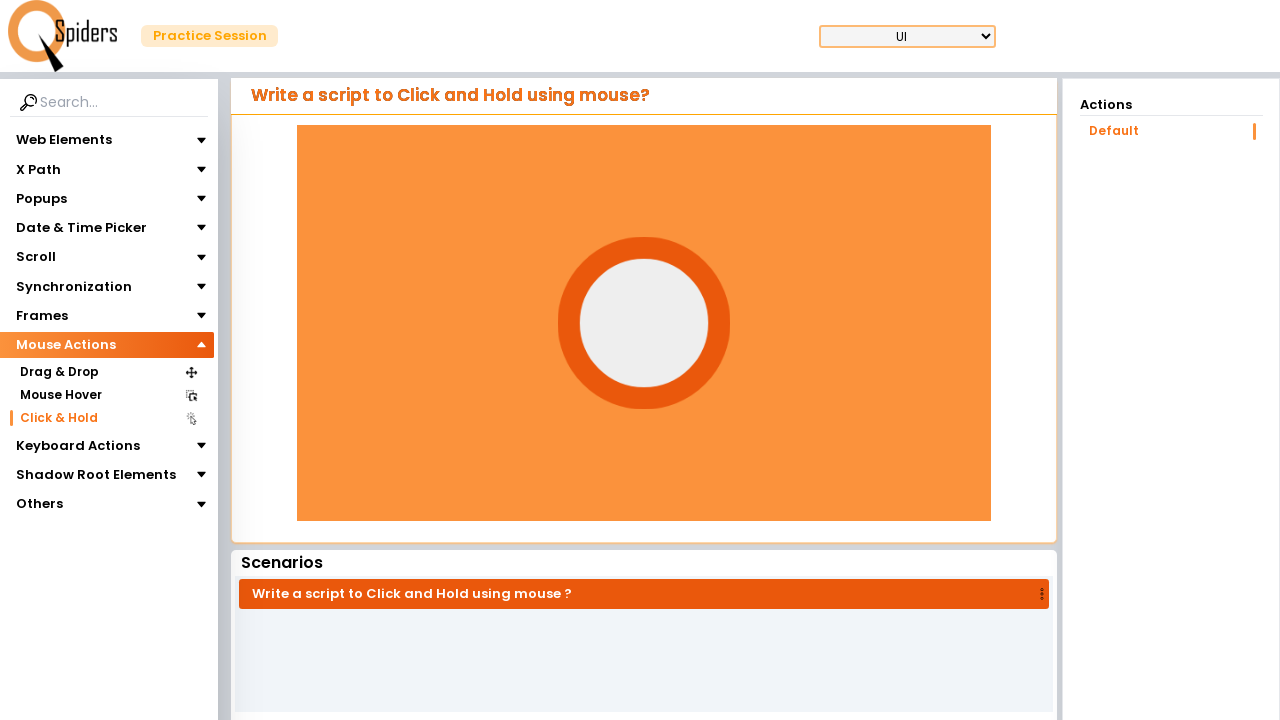

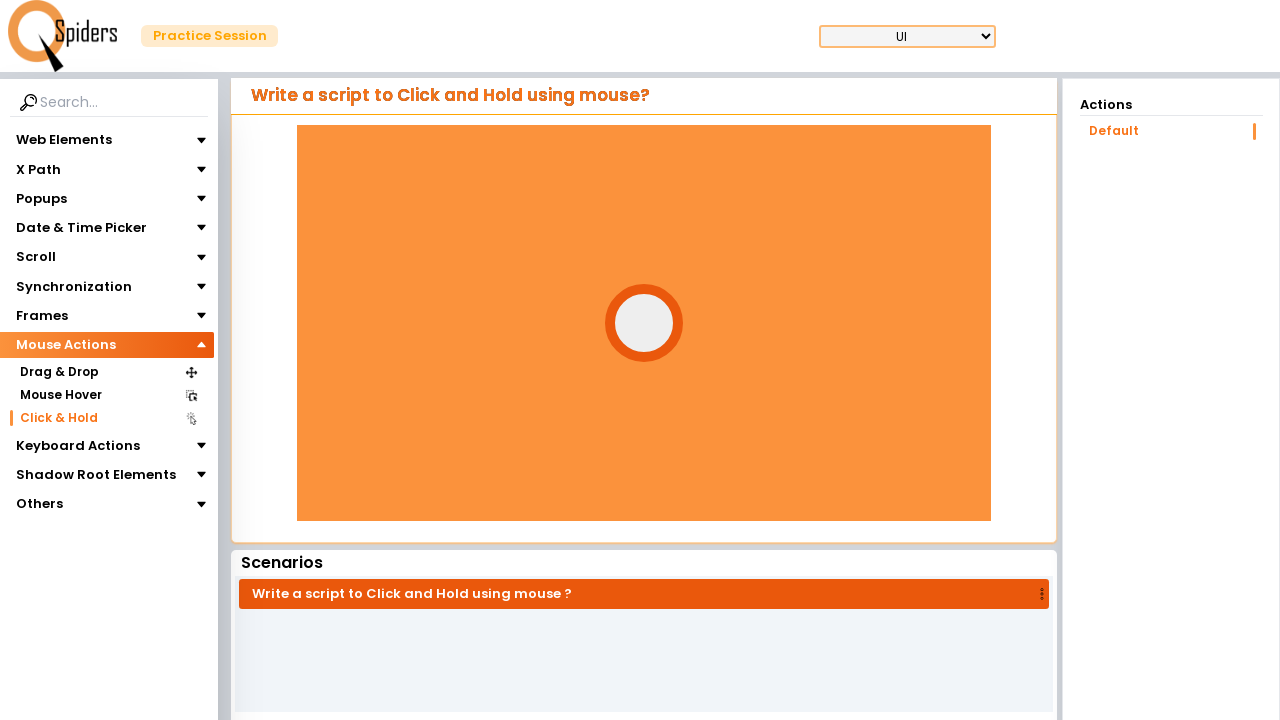